Tests Bootstrap dropdown functionality by opening the dropdown menu and selecting an option from the list

Starting URL: https://getbootstrap.com/docs/4.0/components/dropdowns/

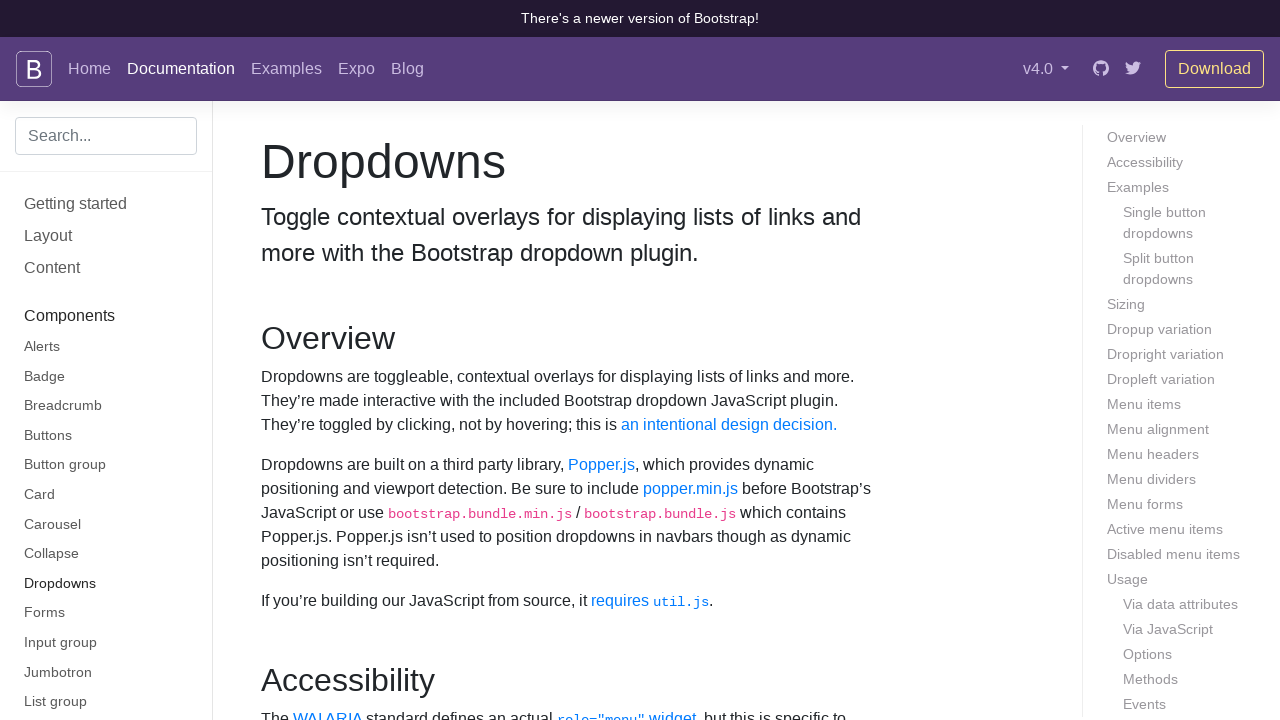

Scrolled down 350px to make dropdown visible
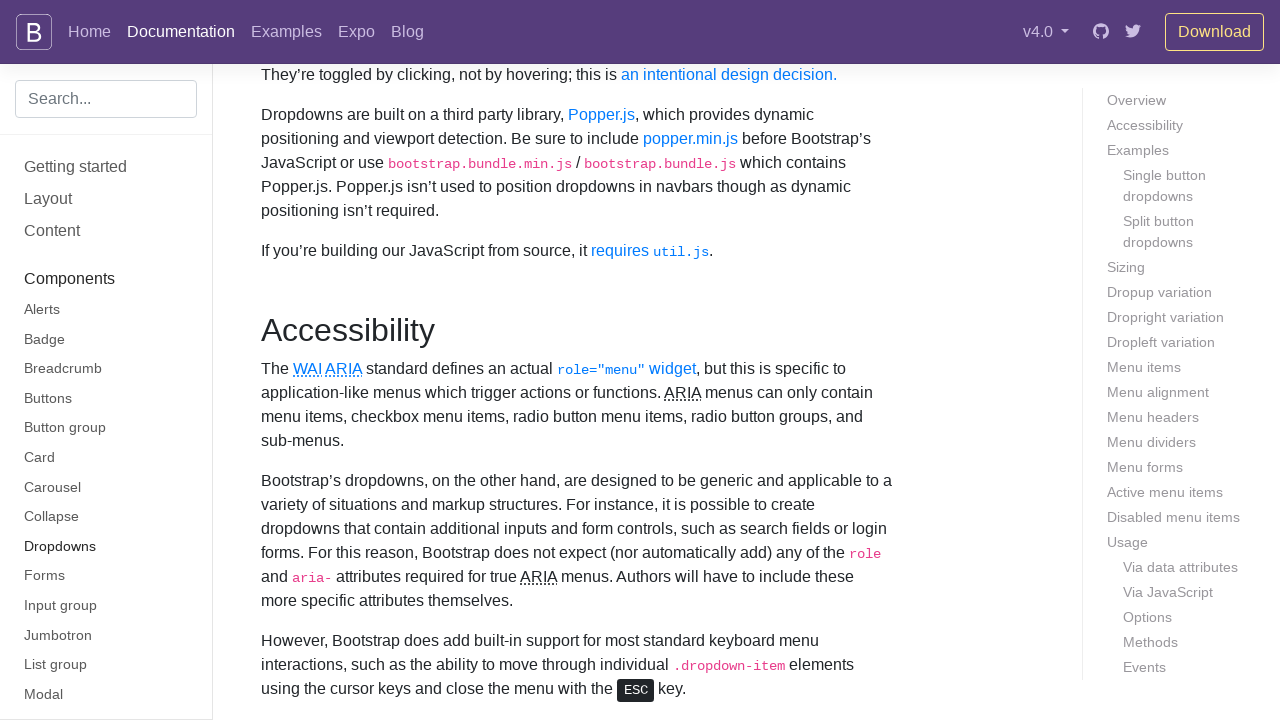

Clicked dropdown button to open menu at (370, 360) on #dropdownMenuButton
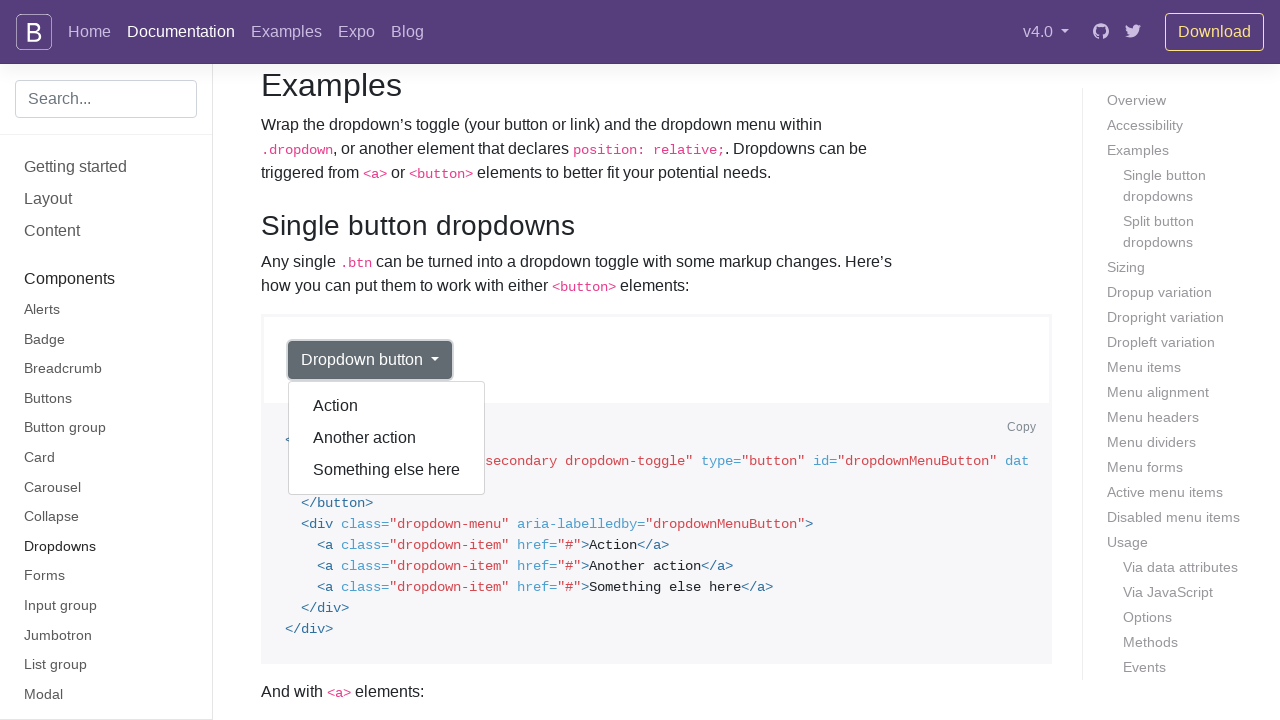

Dropdown menu appeared and is now visible
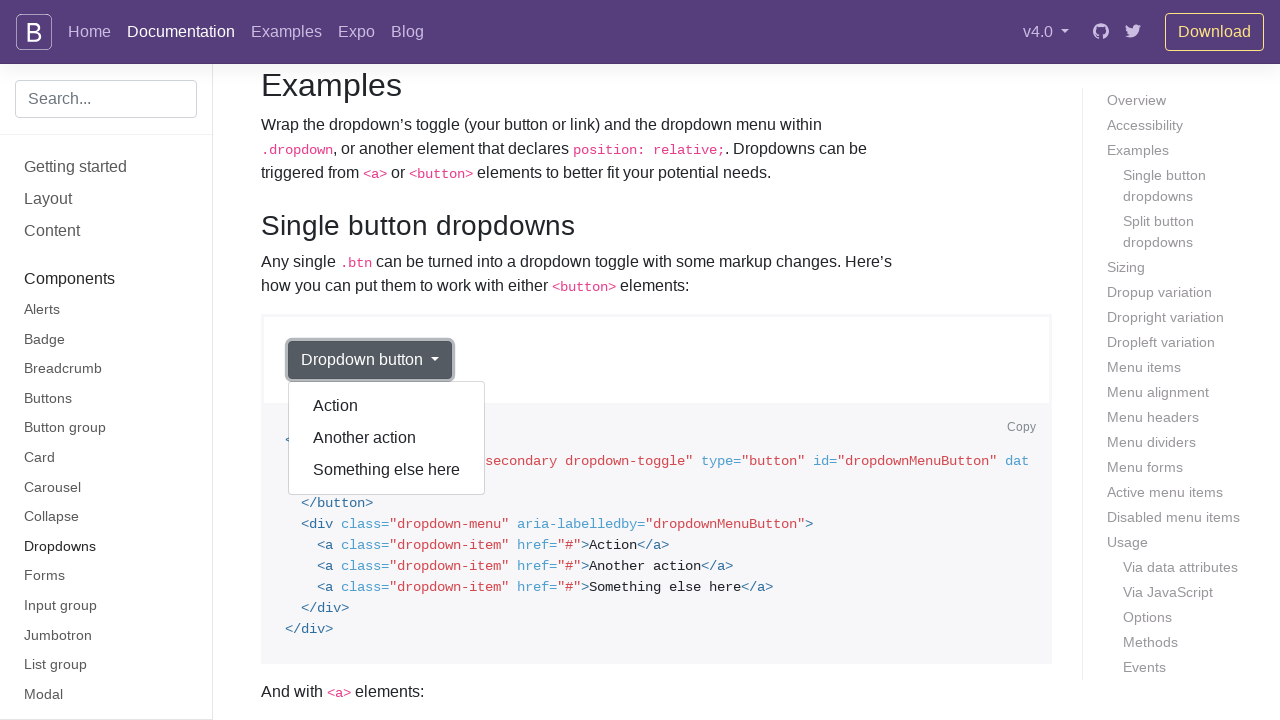

Retrieved all dropdown menu items
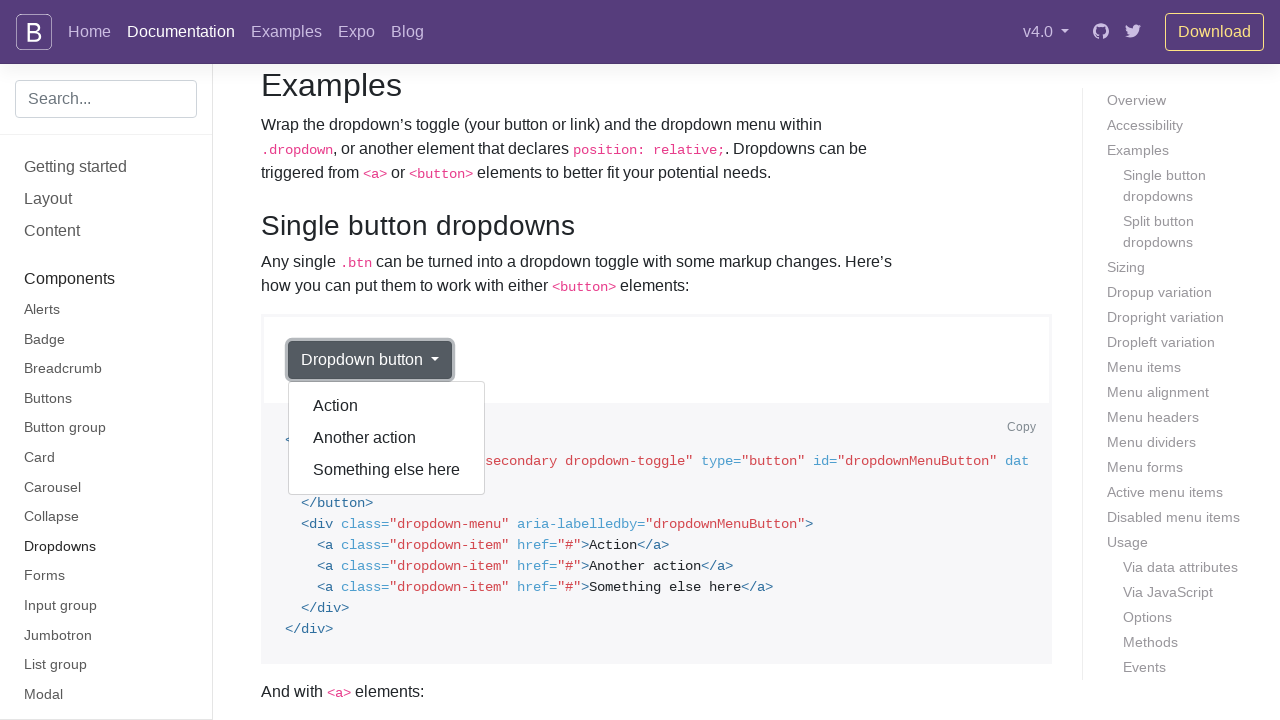

Clicked 'Another action' option from dropdown menu
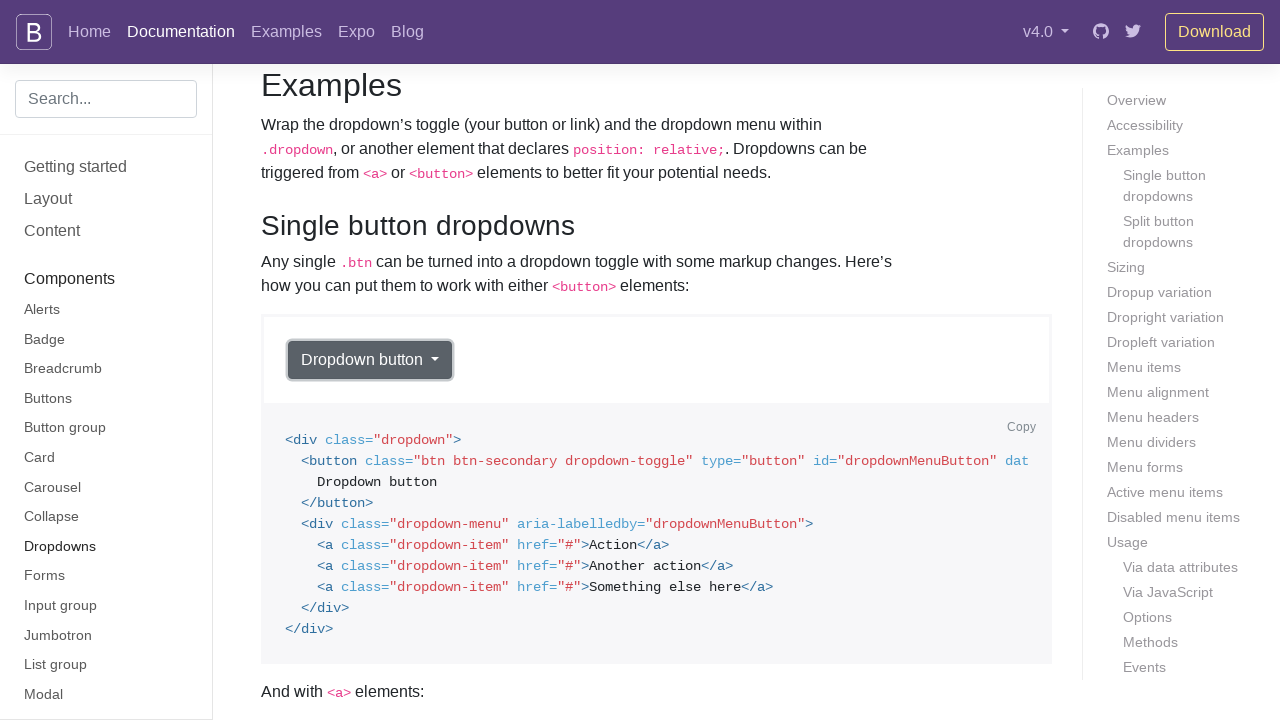

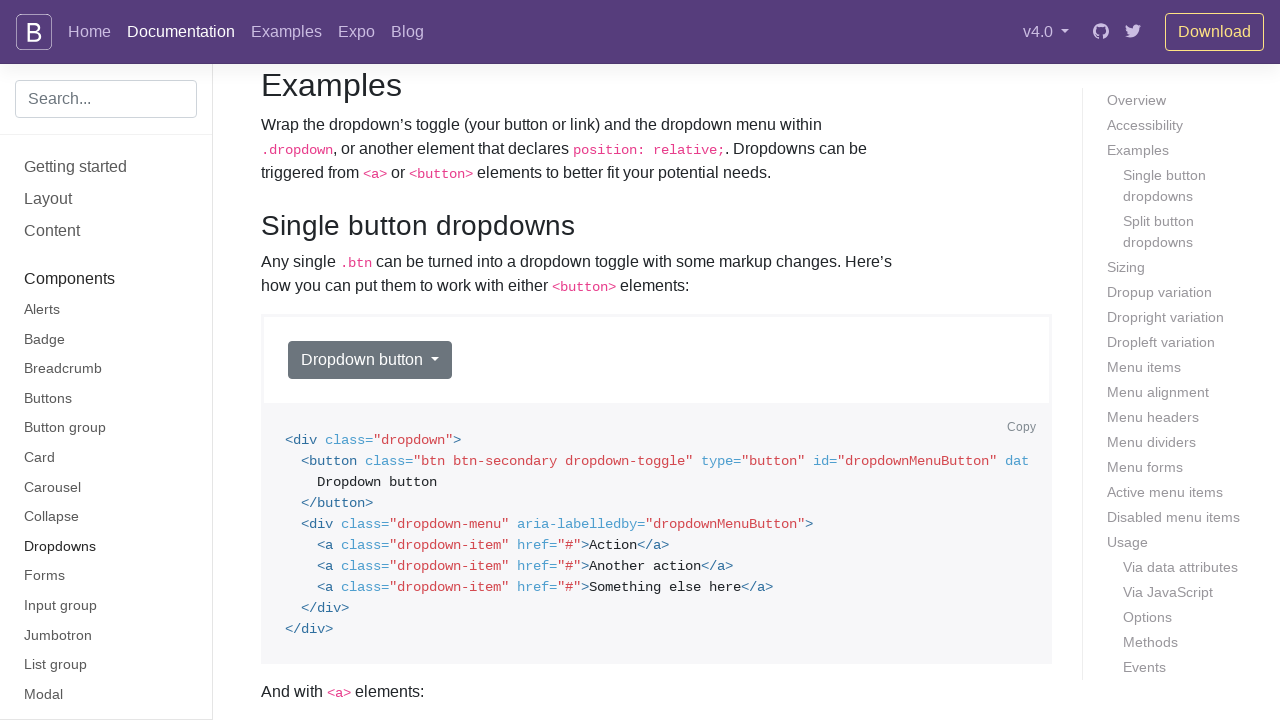